Opens the DEMOQA text-box page and fills the Full Name input field with a test name

Starting URL: https://demoqa.com/text-box

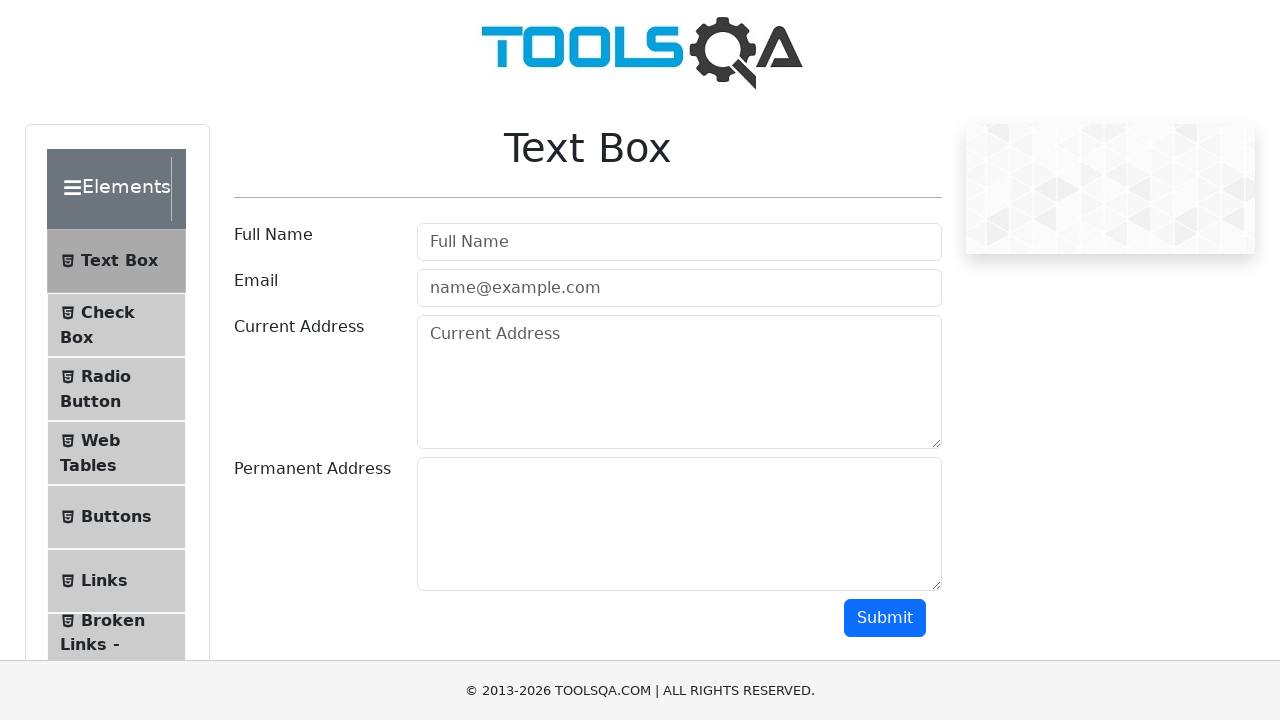

Filled Full Name field with 'Maria Garcia' on #userName
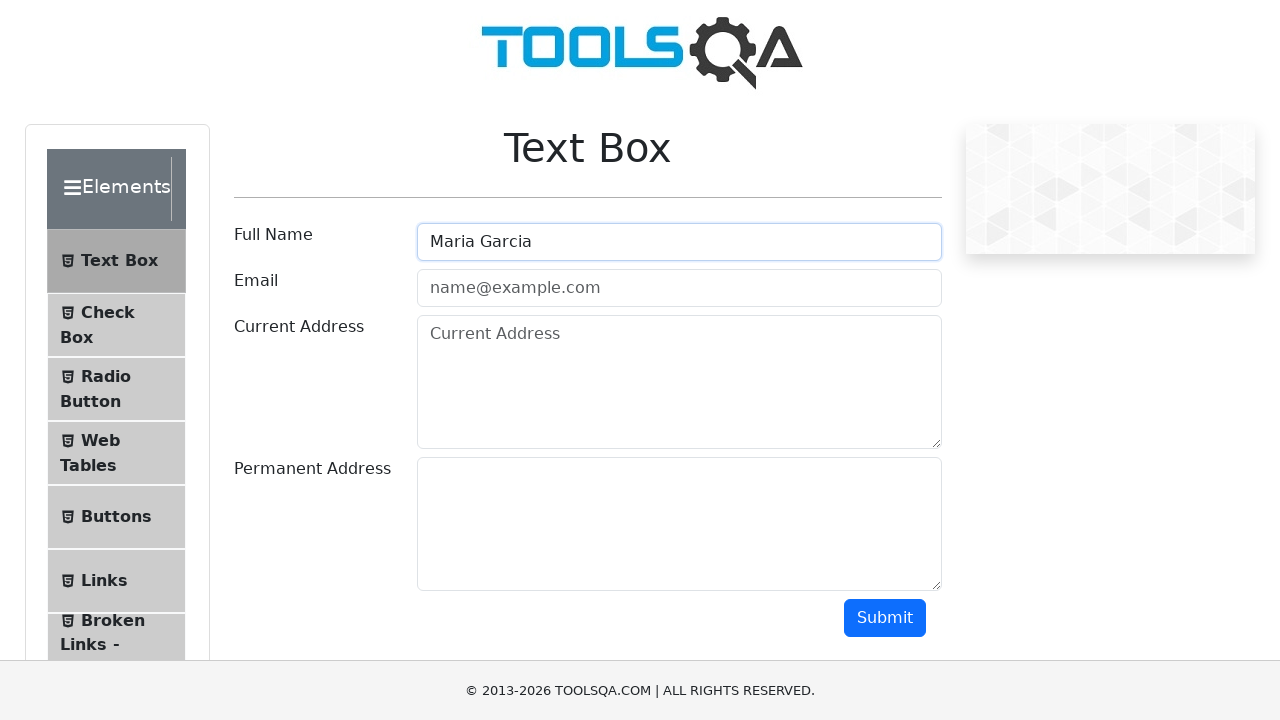

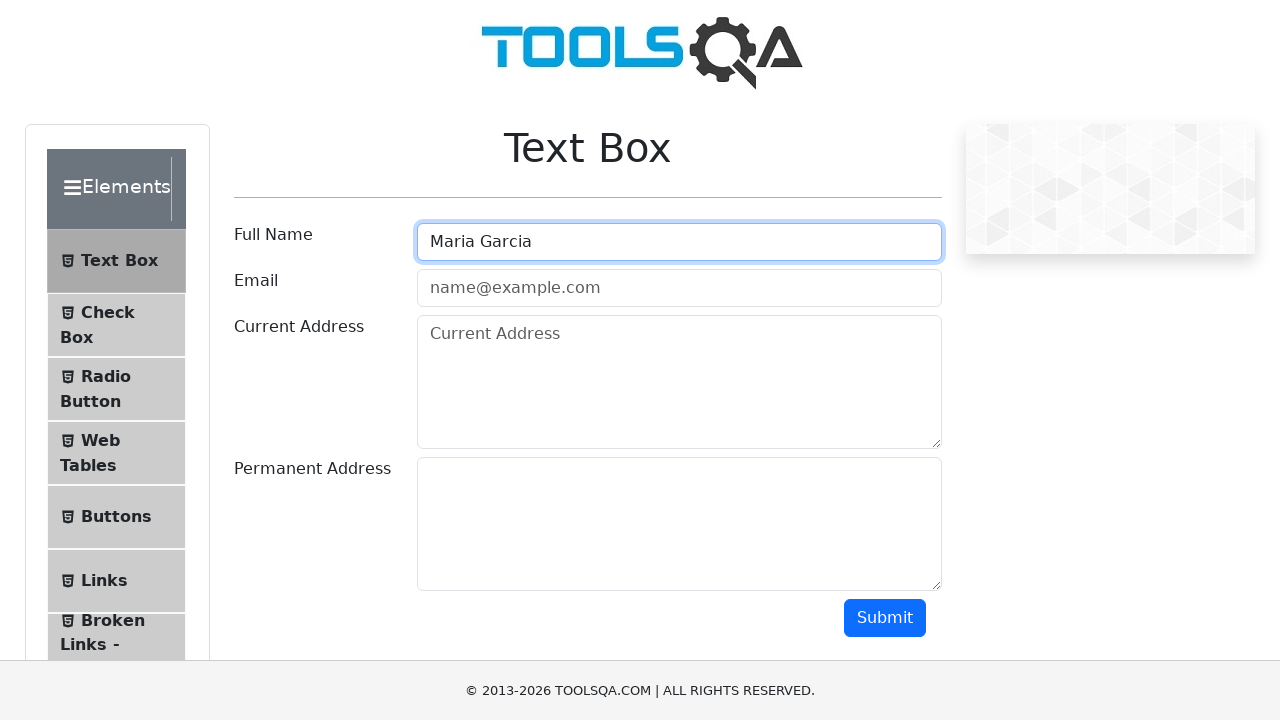